Tests a registration form by filling in first name, last name (conditionally), and email fields, then submitting the form and verifying successful registration message

Starting URL: http://suninjuly.github.io/registration2.html

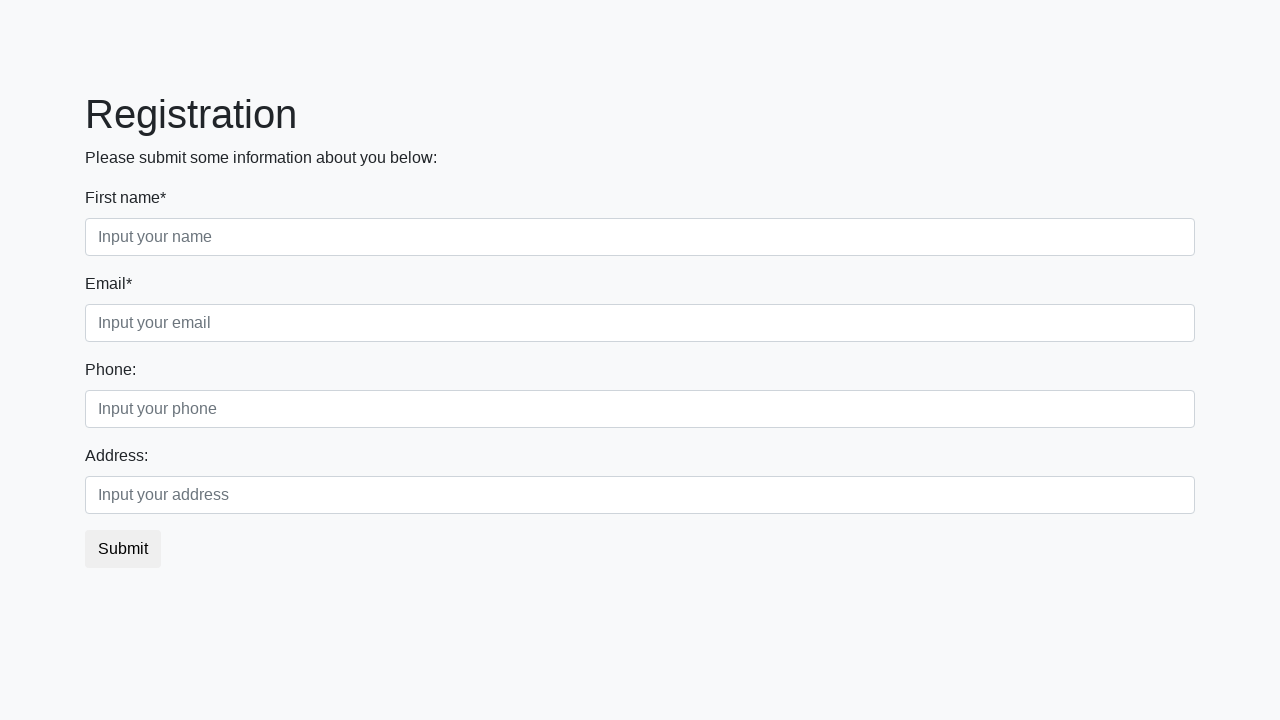

Second input field (last name) detected
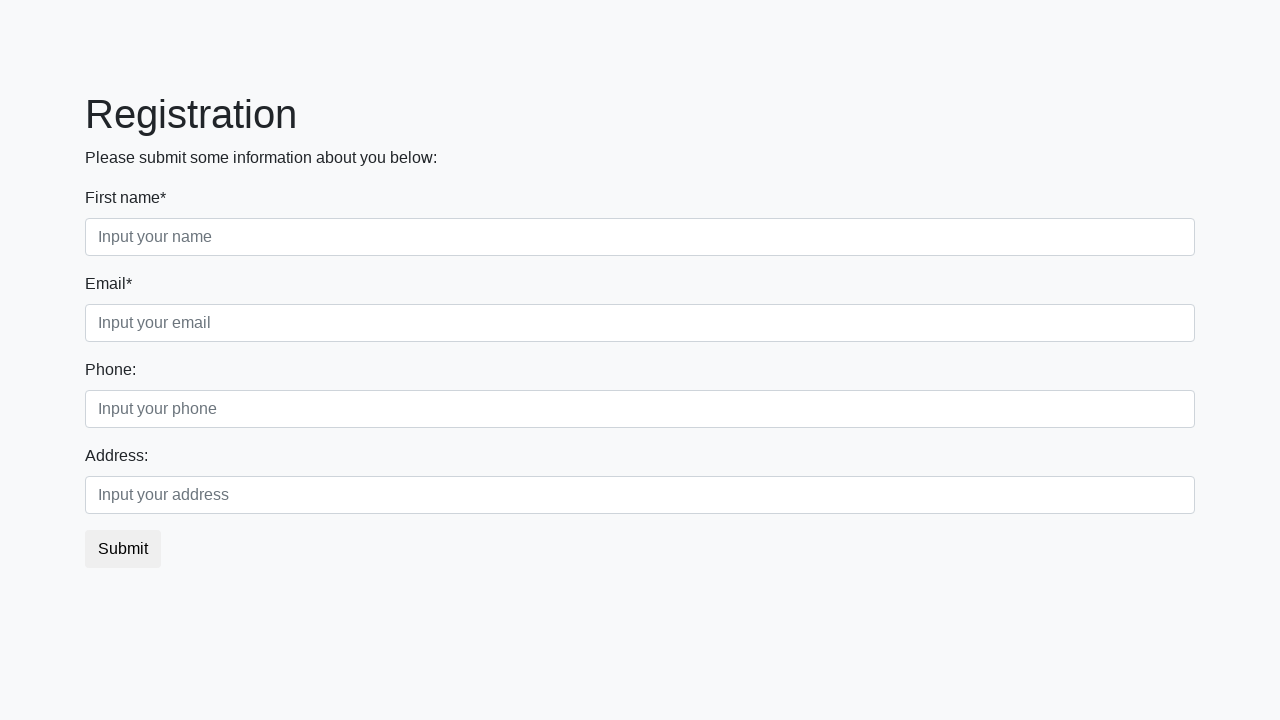

Filled first name field with 'Ivan' on input.form-control.first
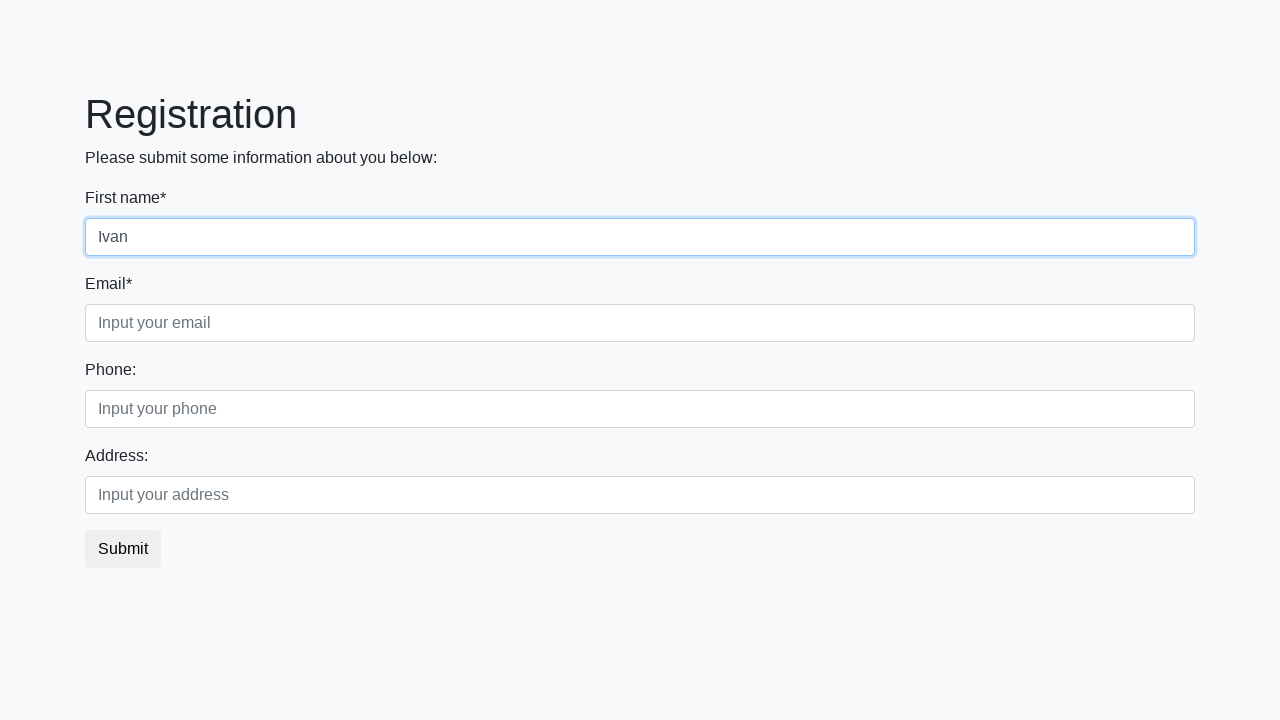

Filled last name field with 'Petrov' on input.form-control.second
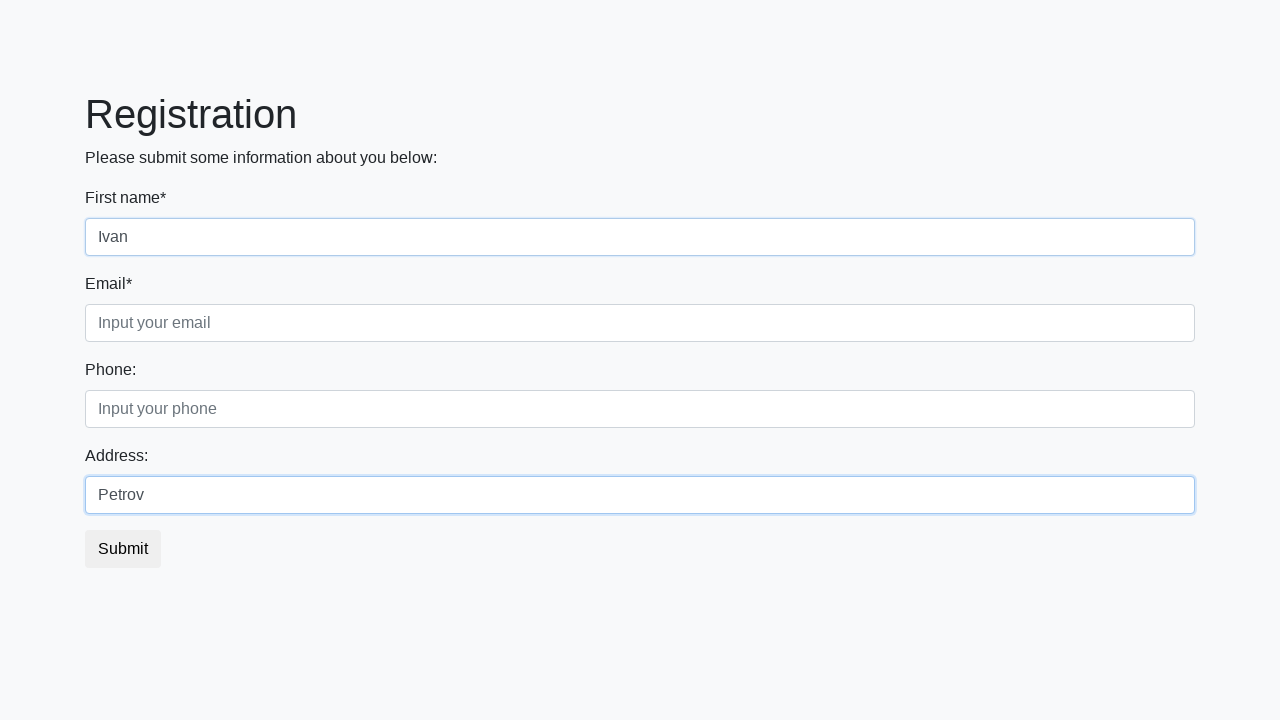

Filled email field with 'test@mail.ru' on input.form-control.third
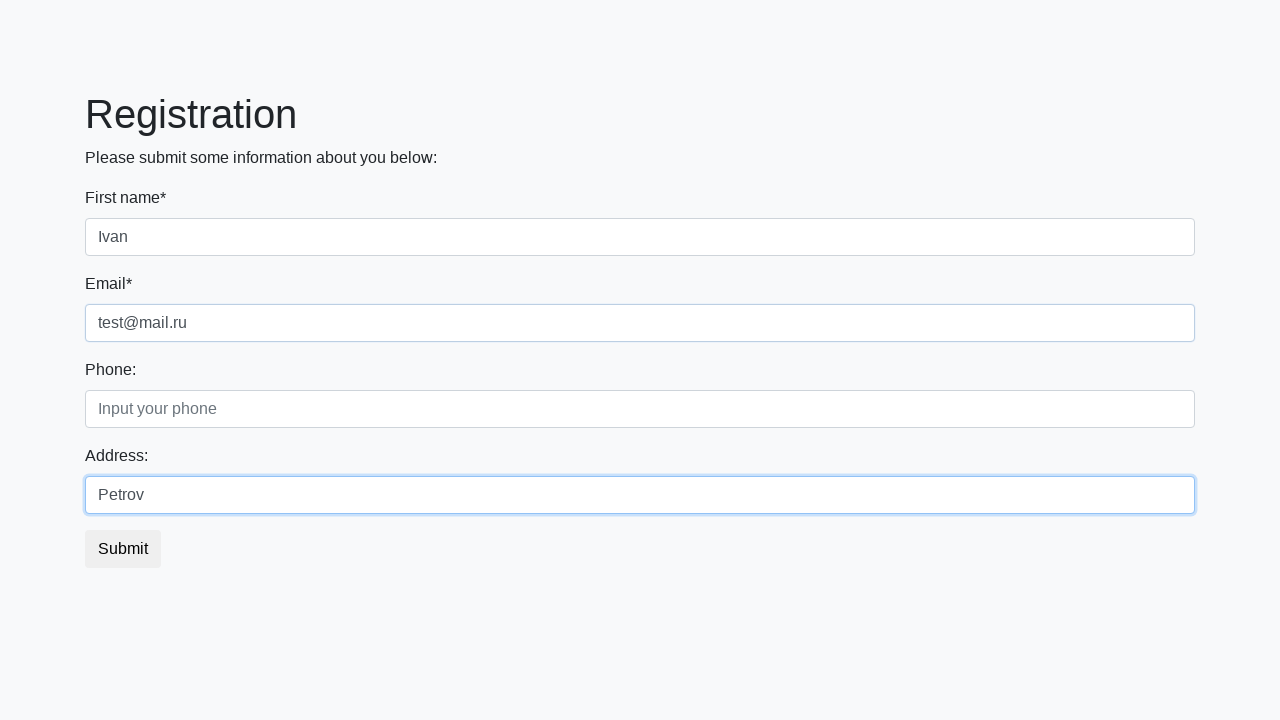

Clicked submit button to register at (123, 549) on button.btn
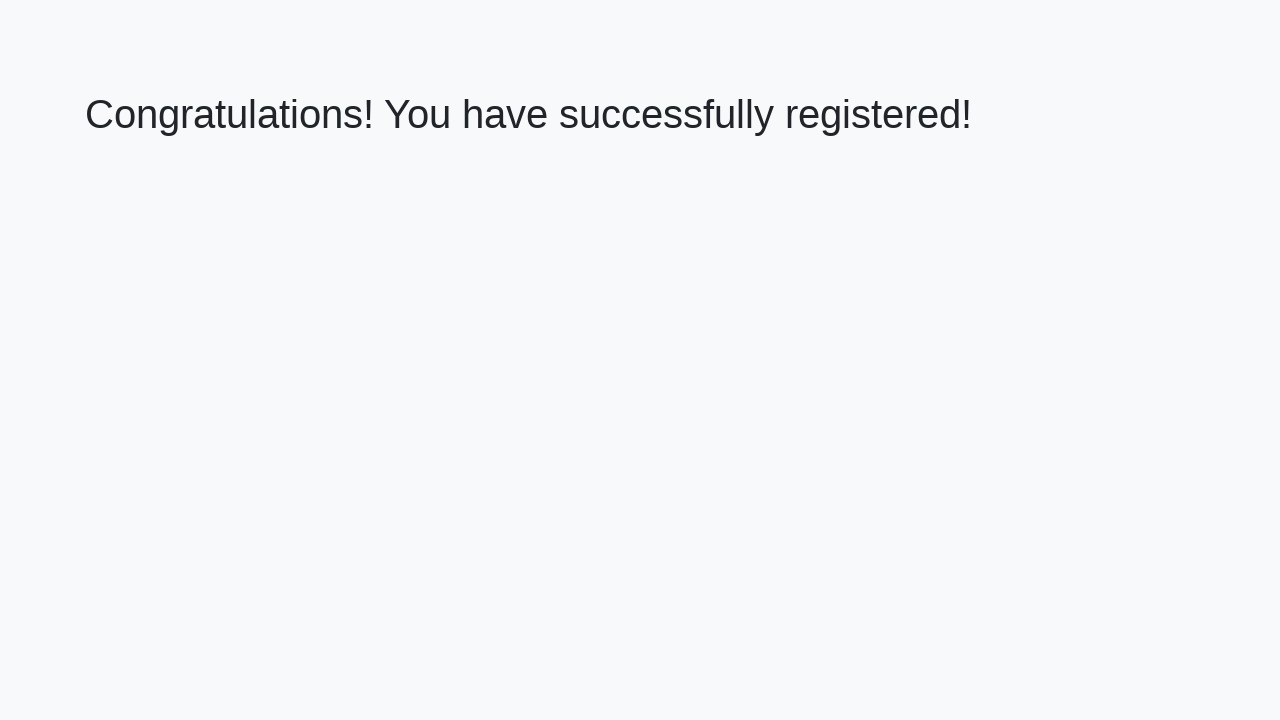

Success message heading loaded
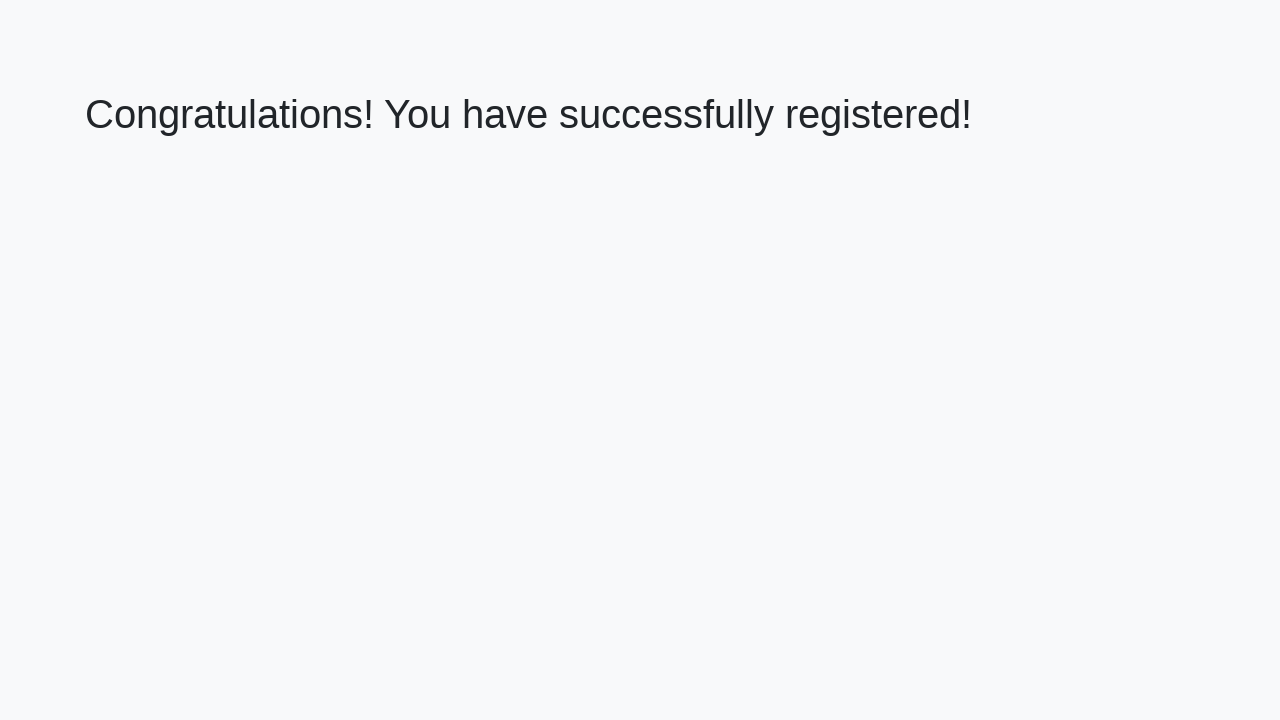

Retrieved welcome text: 'Congratulations! You have successfully registered!'
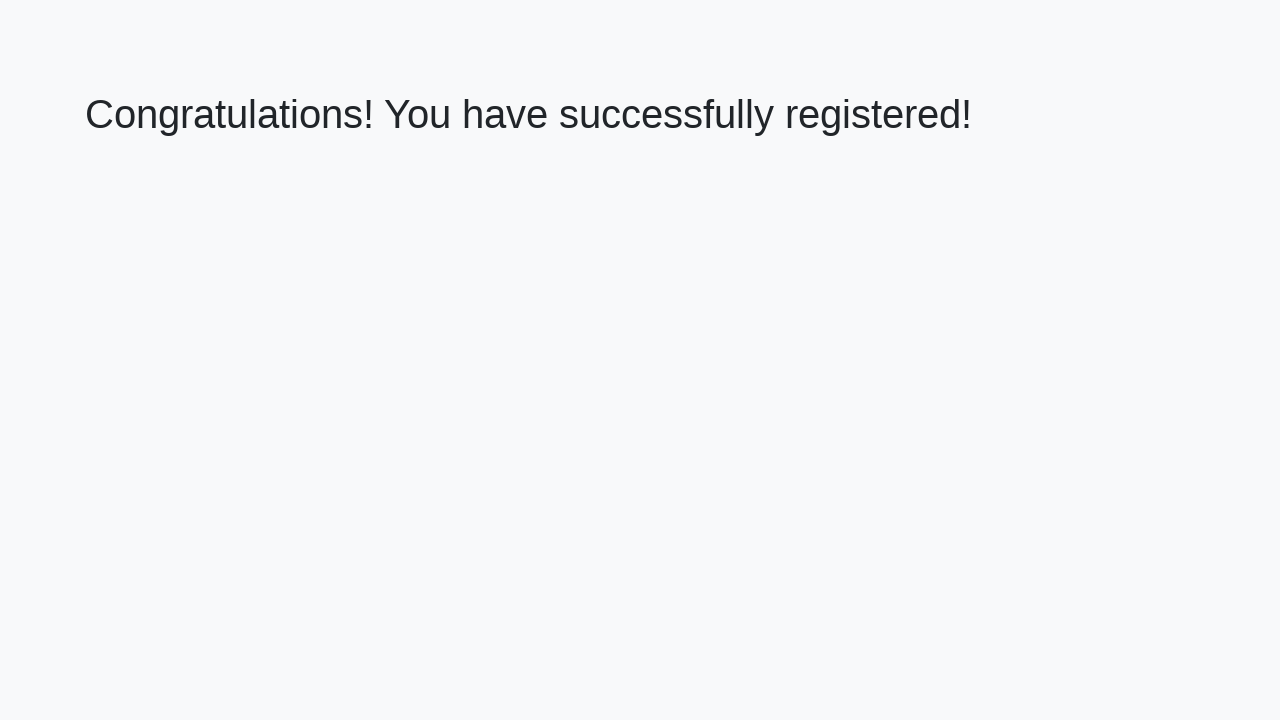

Verified successful registration message
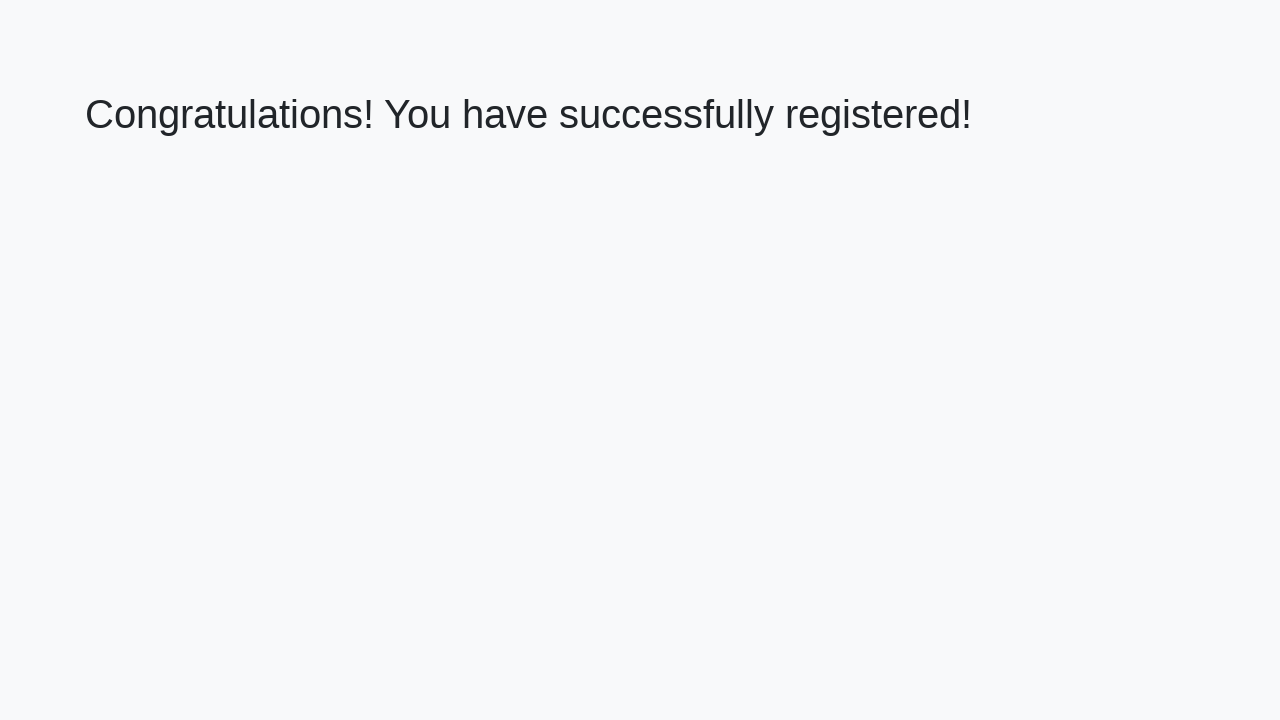

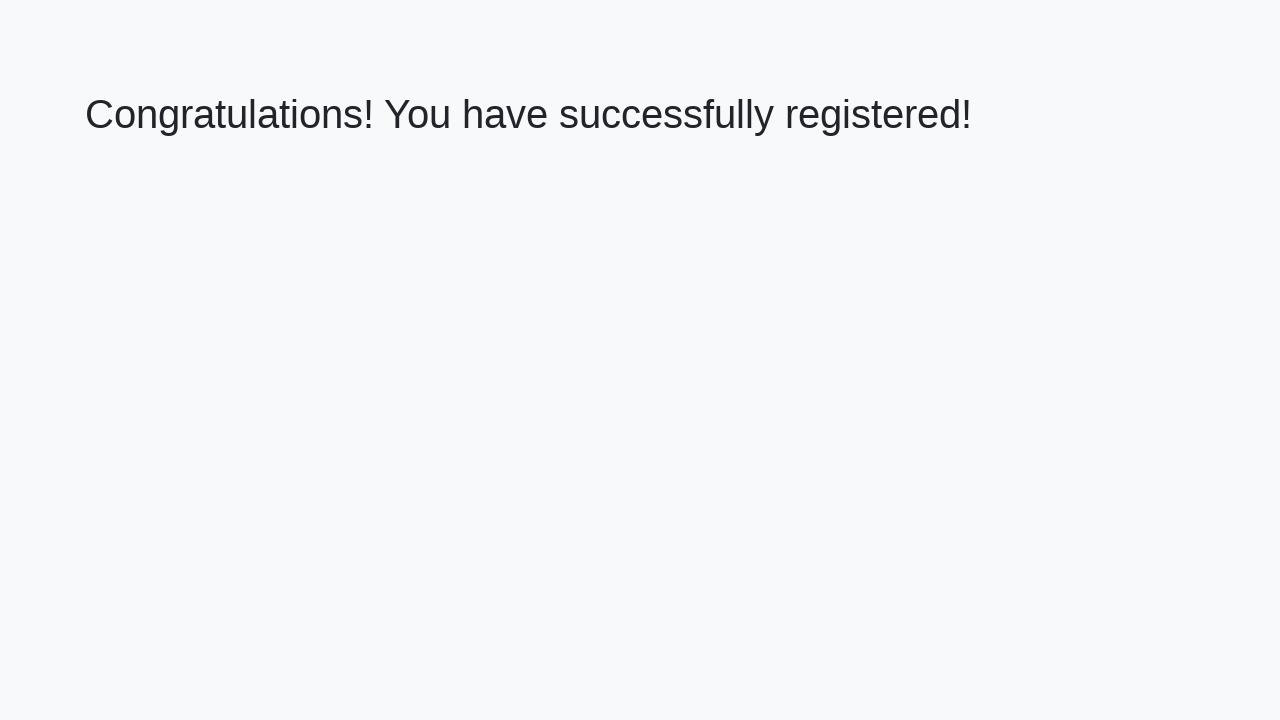